Tests auto-suggestive dropdown functionality by typing partial text and selecting a specific option from the suggestions

Starting URL: https://rahulshettyacademy.com/dropdownsPractise/

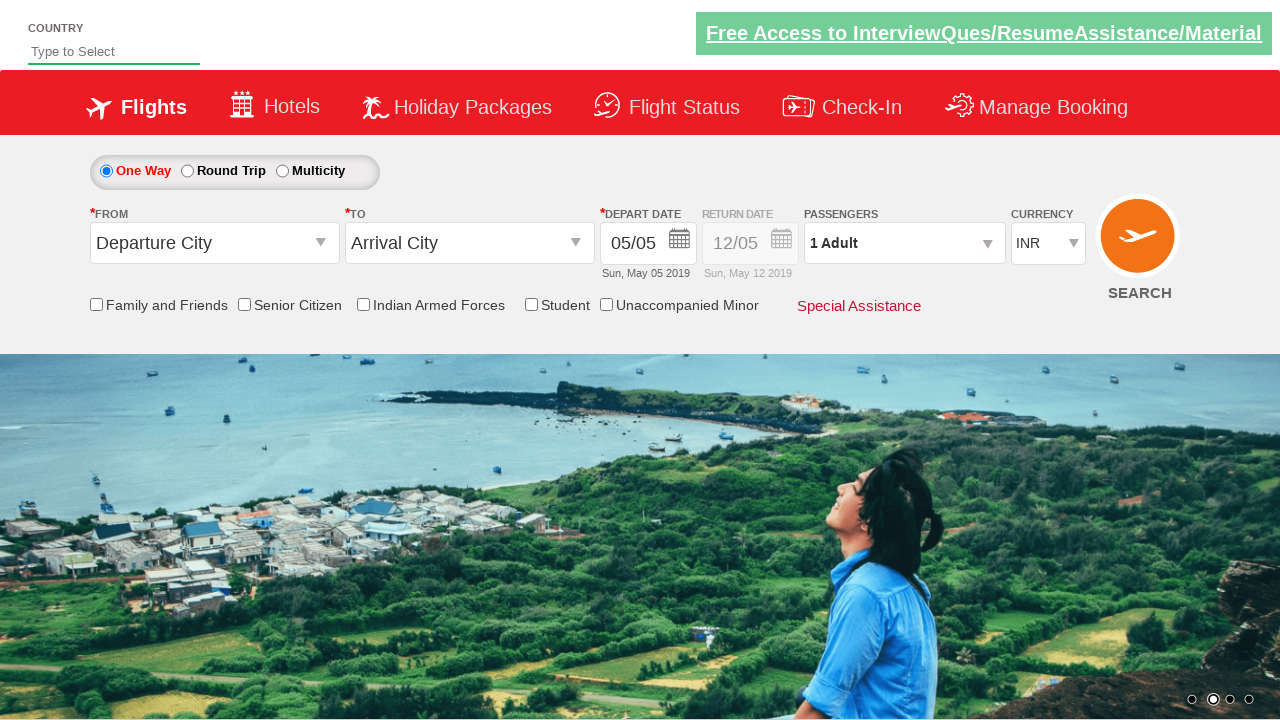

Navigated to dropdowns practice page
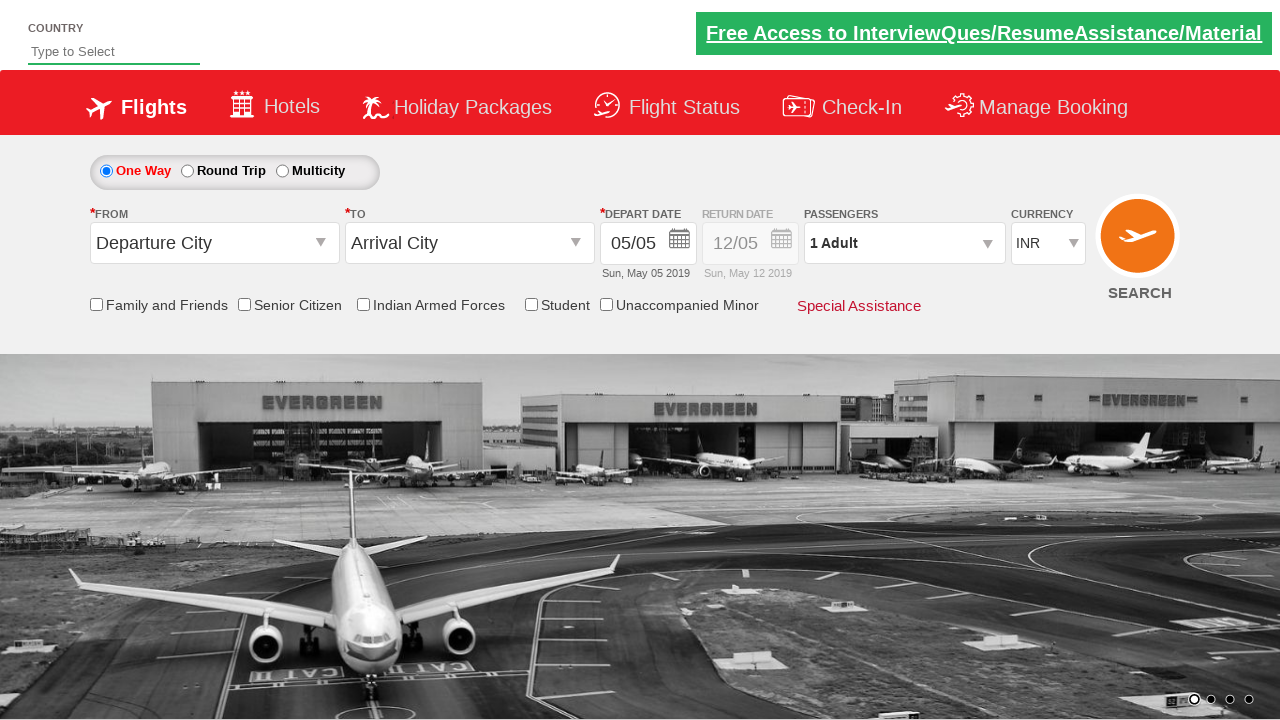

Typed 'Ind' in the auto-suggest field on #autosuggest
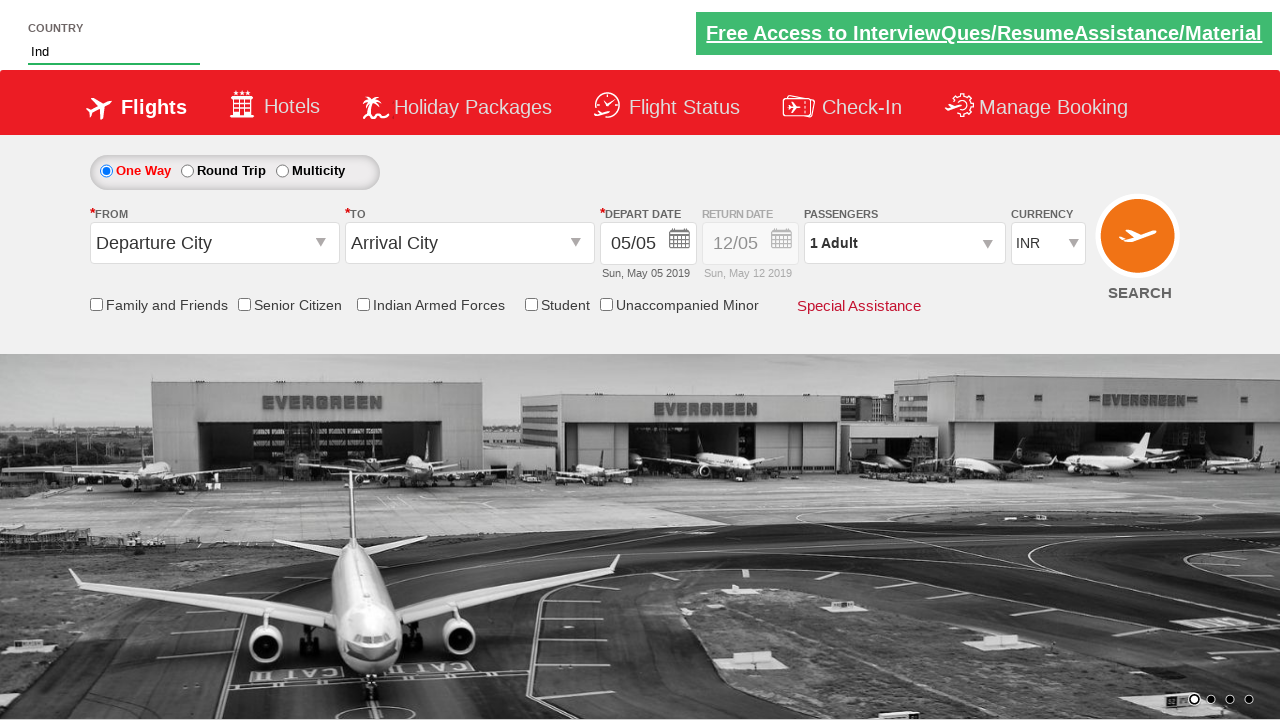

Dropdown suggestions appeared
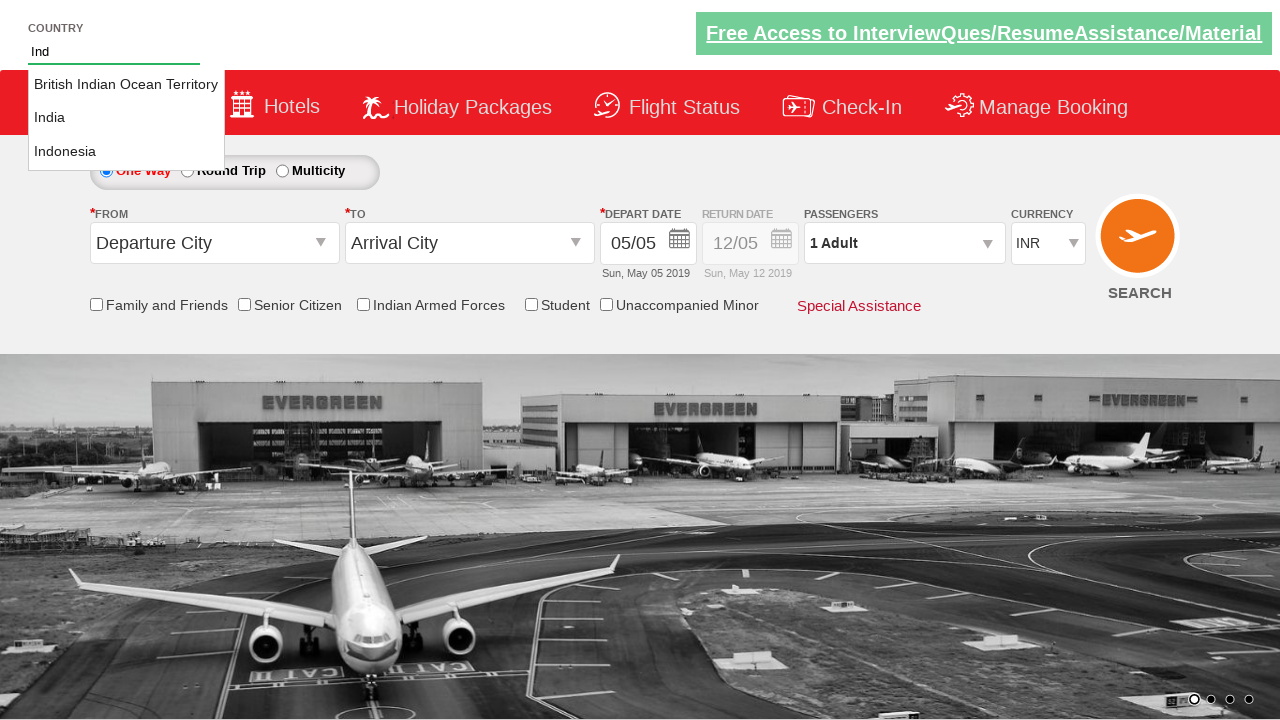

Selected 'India' from the auto-suggestive dropdown at (126, 118) on li.ui-menu-item a >> nth=1
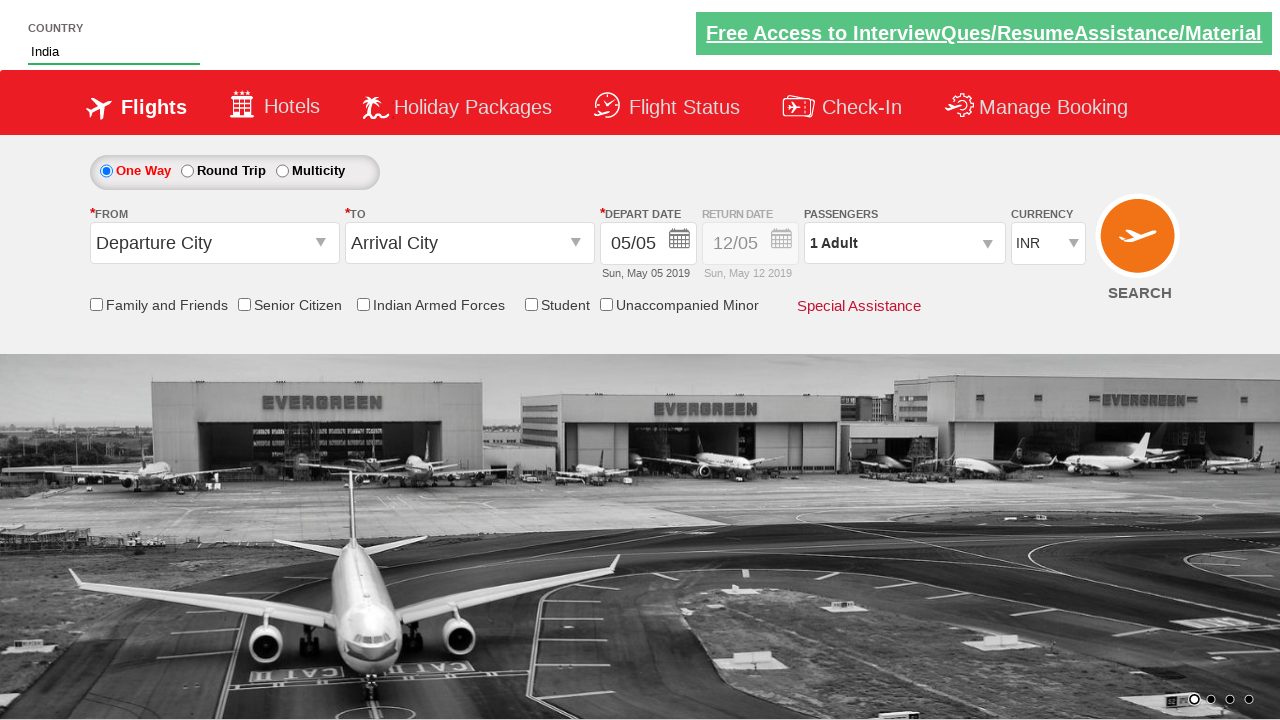

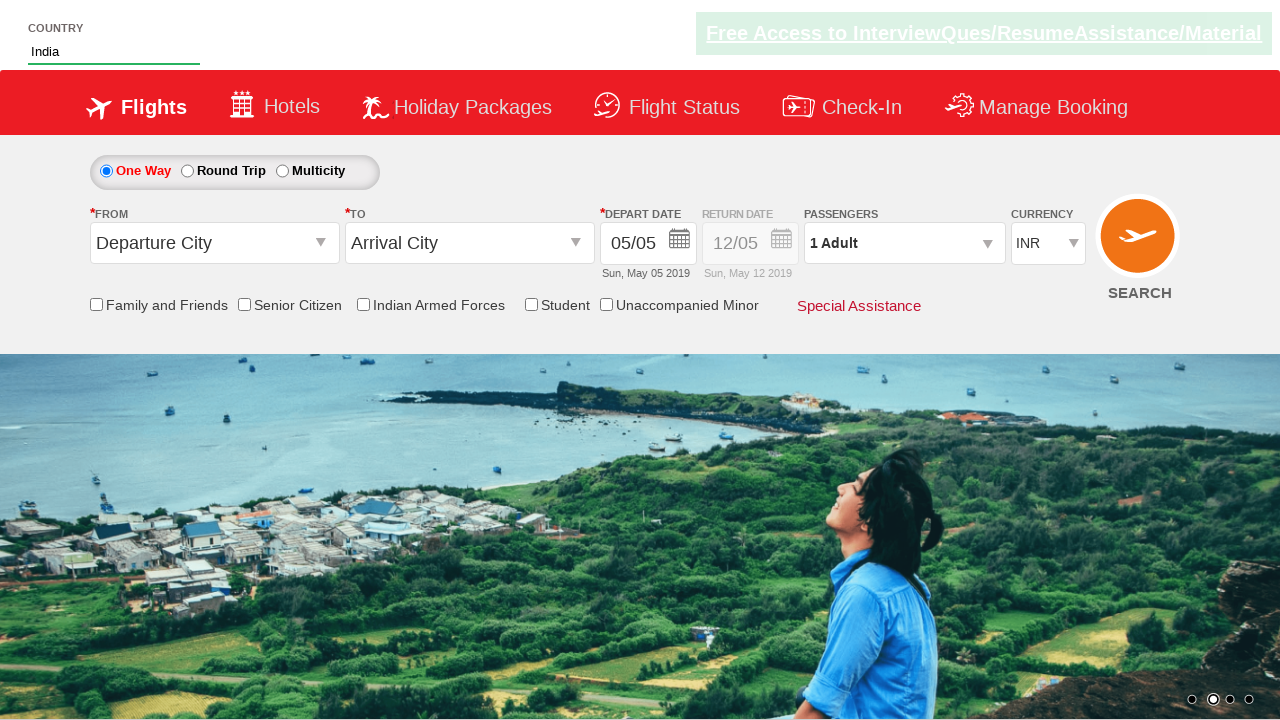